Tests bank manager functionality to add a new customer and navigate to open account section

Starting URL: https://www.globalsqa.com/angularJs-protractor/BankingProject/#/login

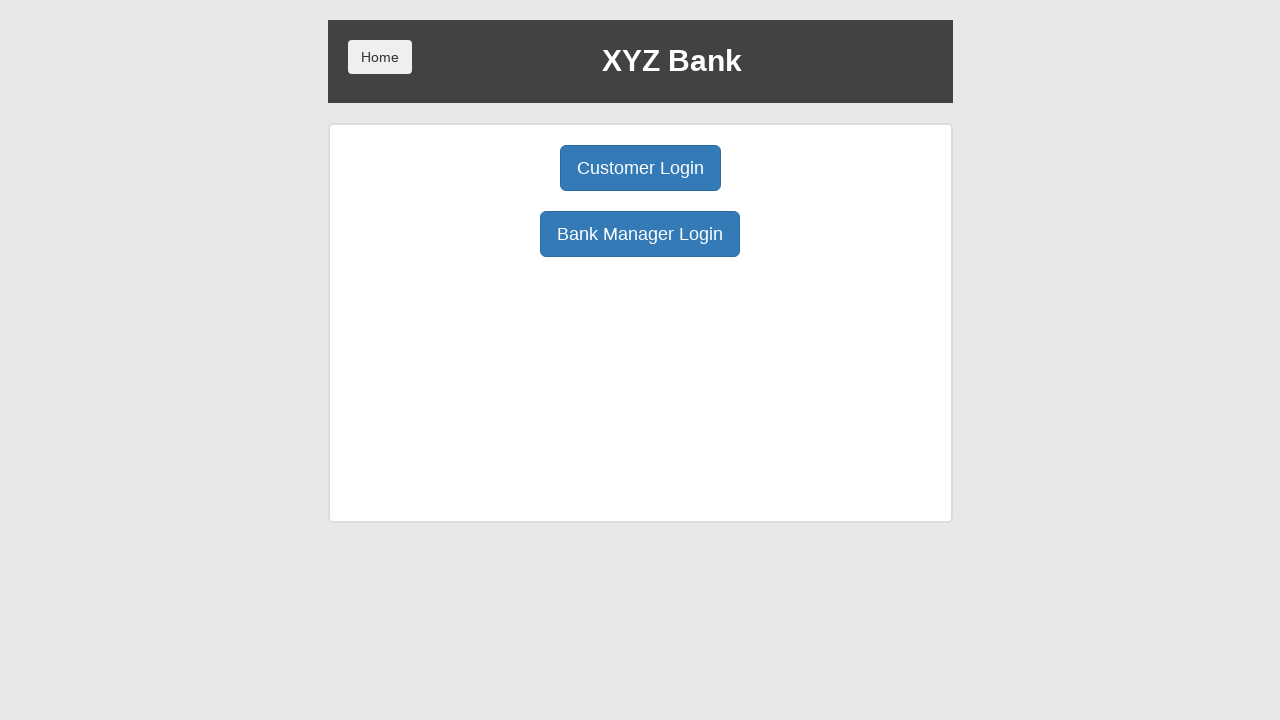

Clicked Bank Manager Login button at (640, 234) on button:has-text('Bank Manager Login')
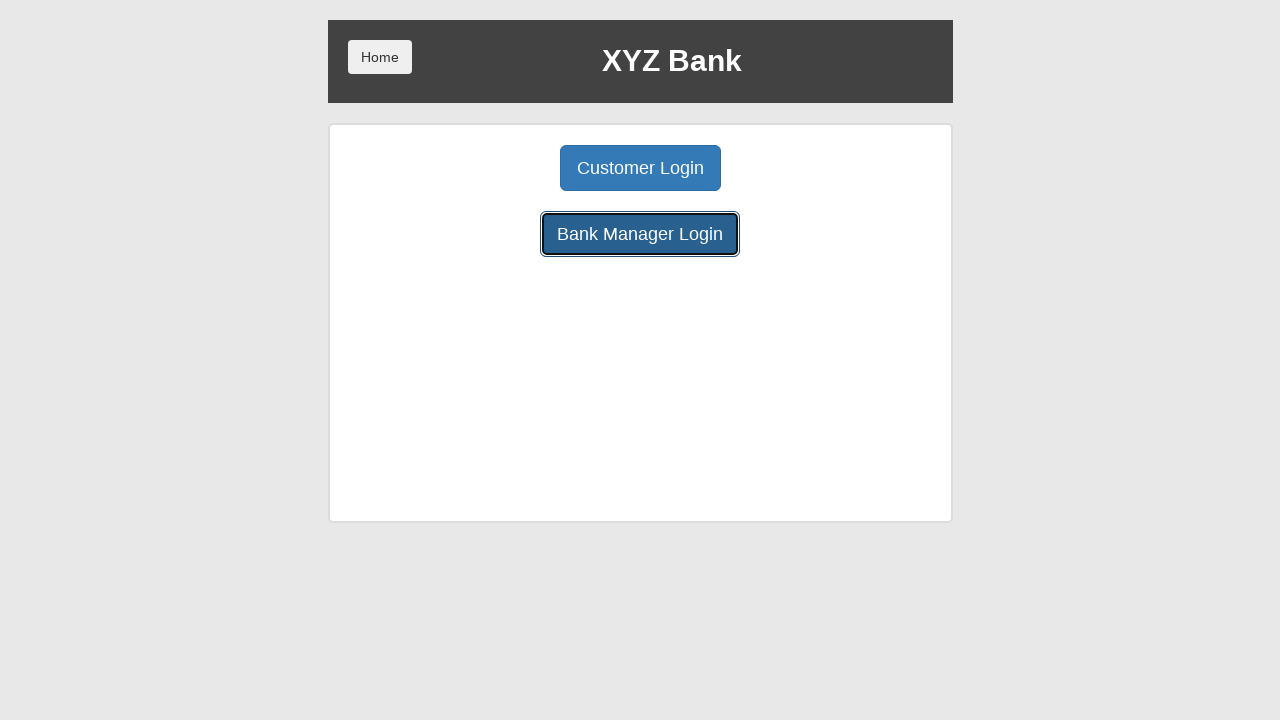

Clicked Add Customer button at (502, 168) on button:has-text('Add Customer')
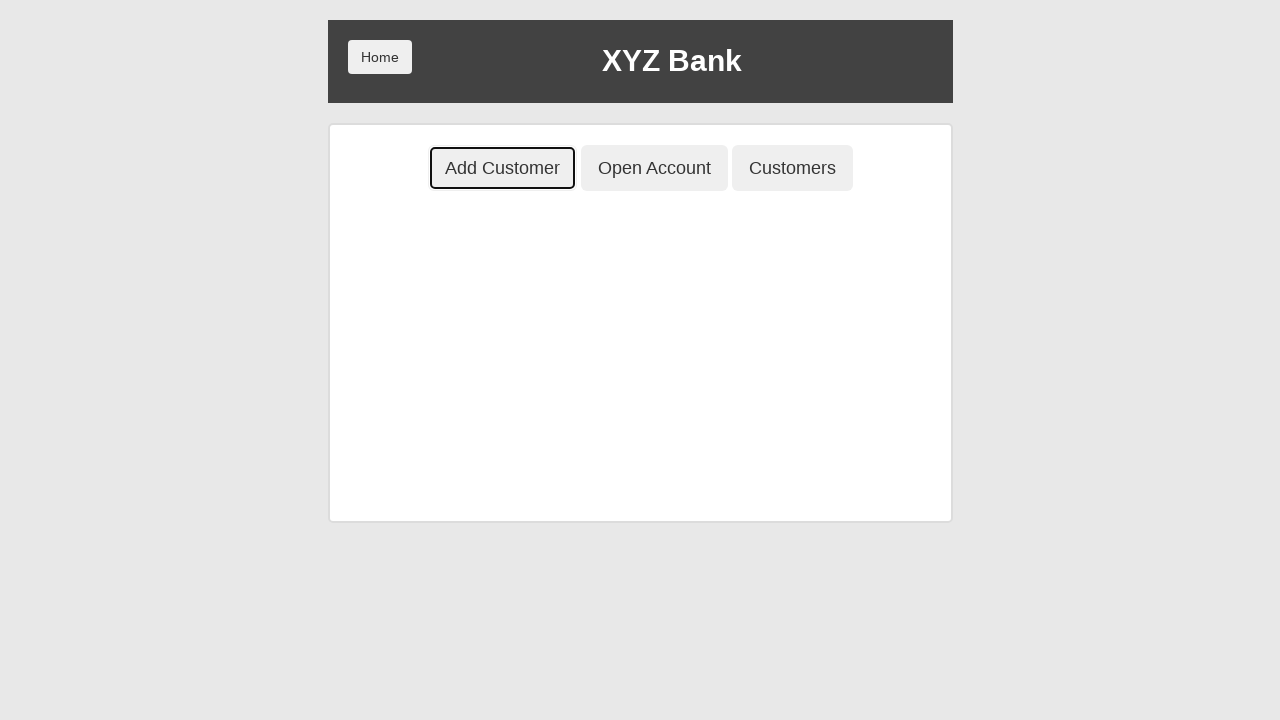

Filled First Name field with 'Sarah' on input[placeholder='First Name']
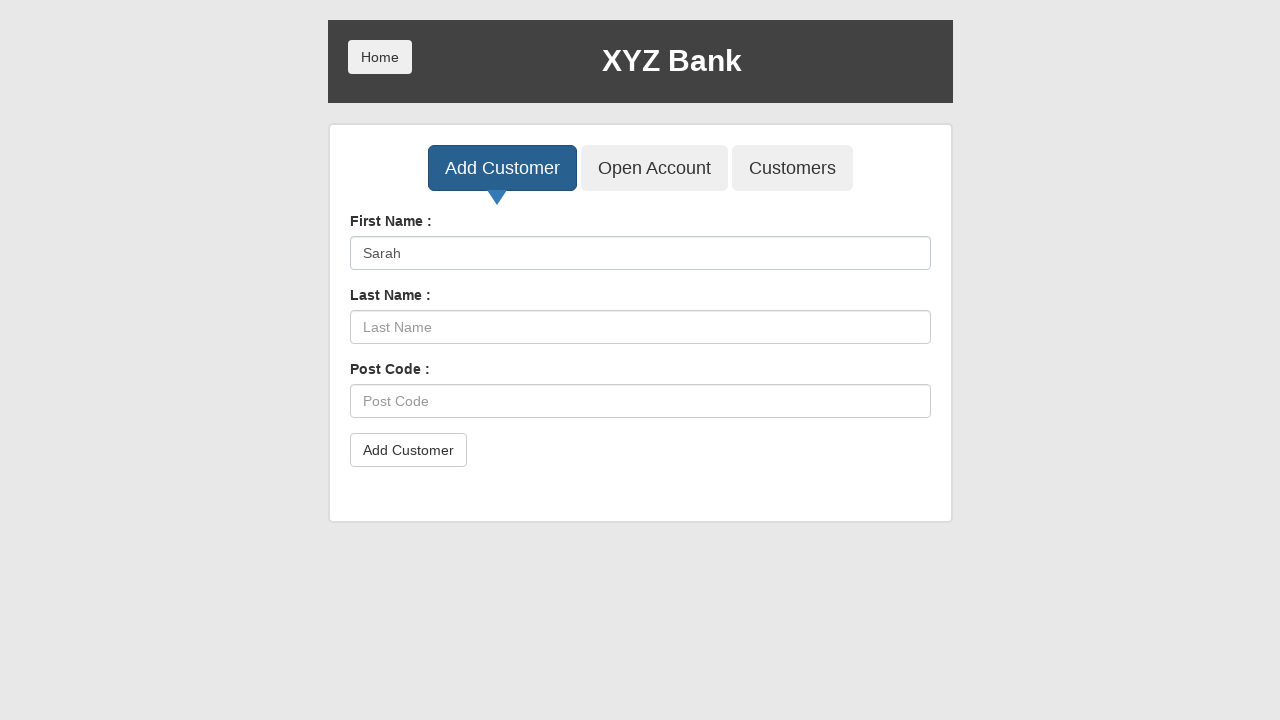

Filled Last Name field with 'Connor' on input[placeholder='Last Name']
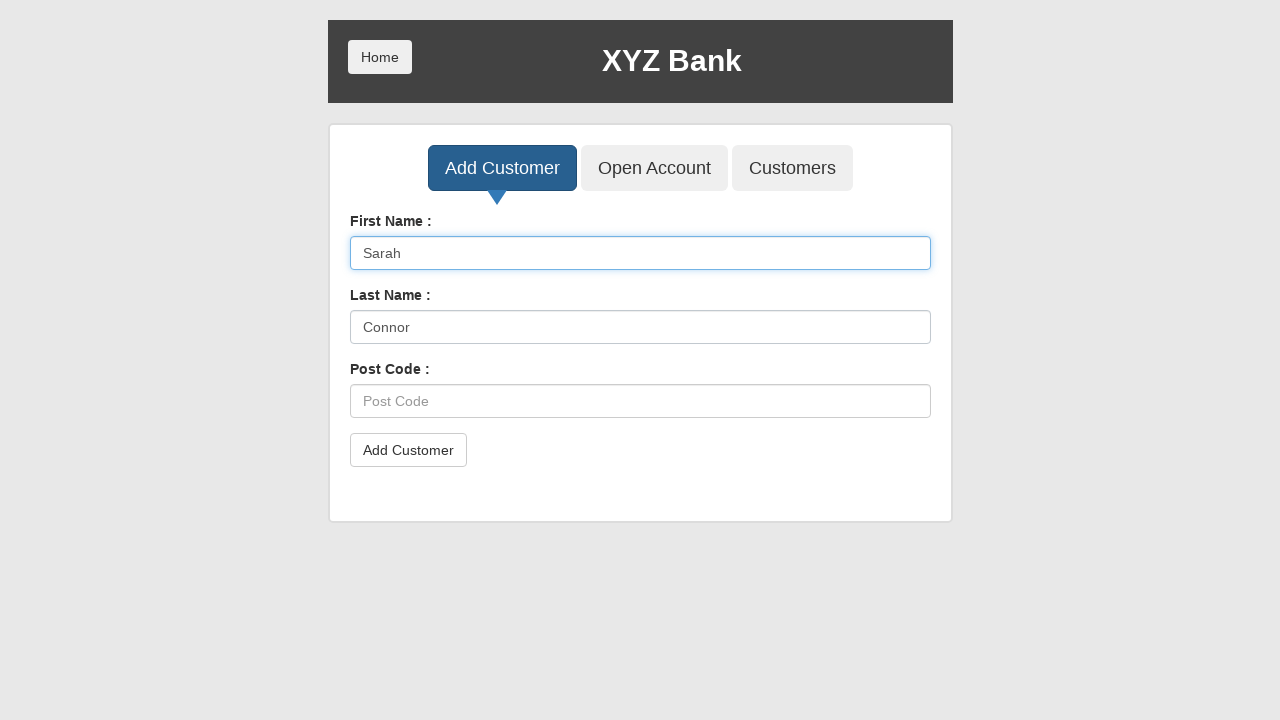

Filled Post Code field with '147258' on input[placeholder='Post Code']
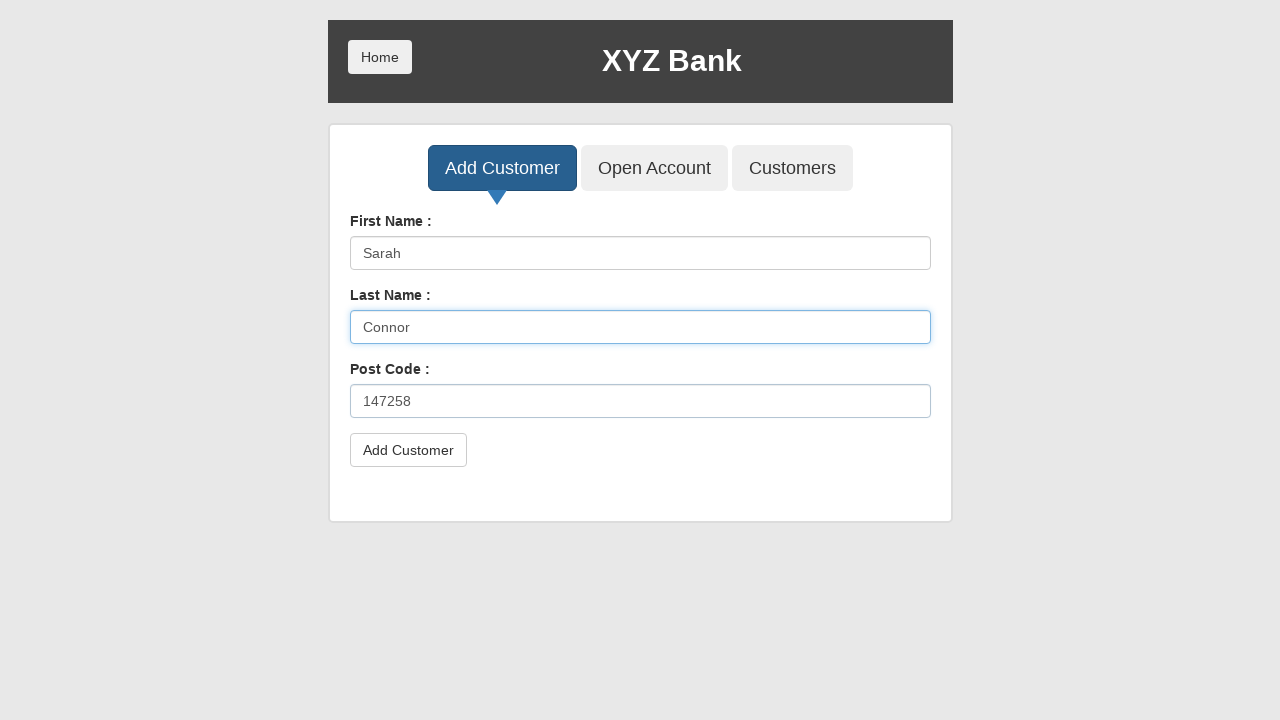

Clicked submit button to create new customer at (408, 450) on button[type='submit']
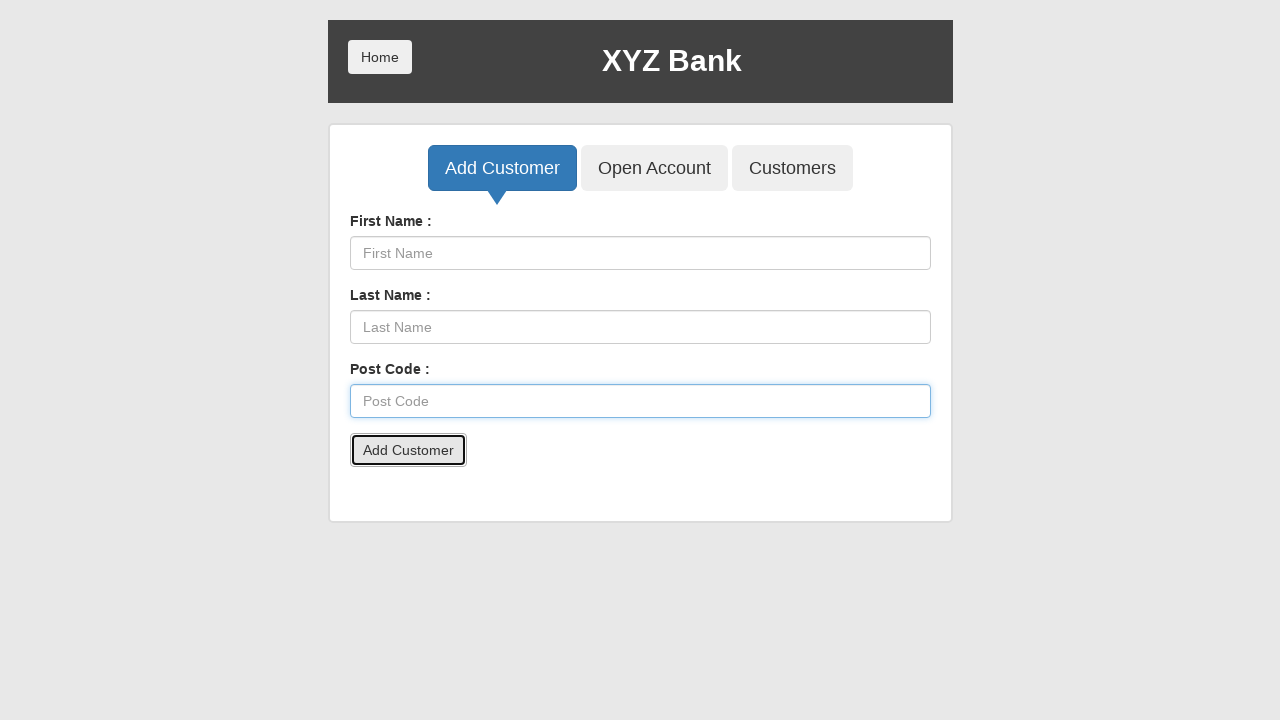

Accepted alert confirmation dialog
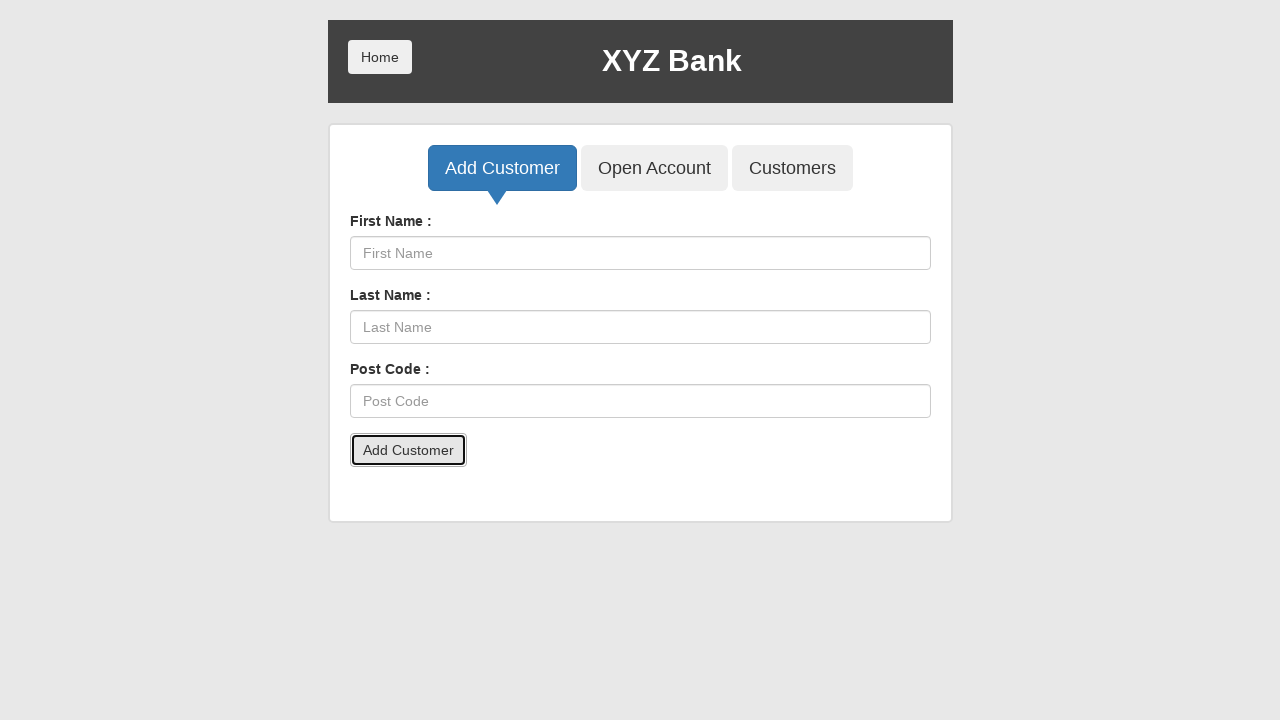

Clicked Open Account button to navigate to open account section at (654, 168) on button:has-text('Open Account')
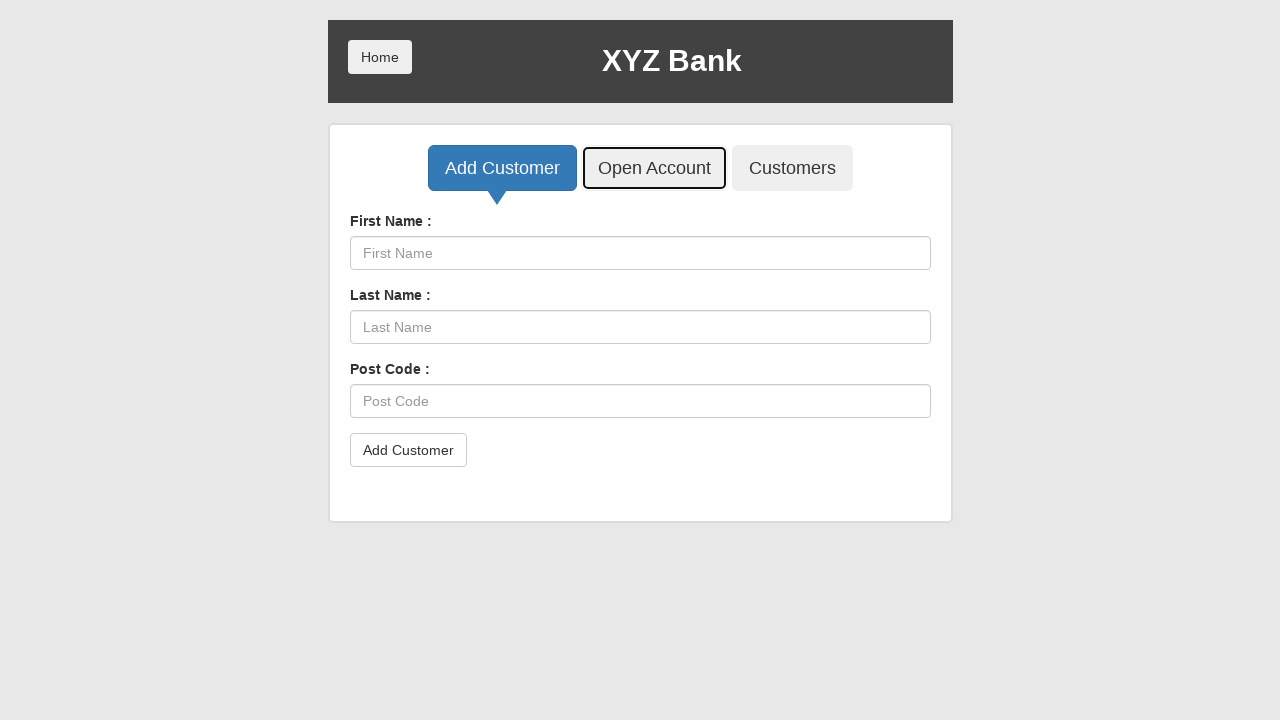

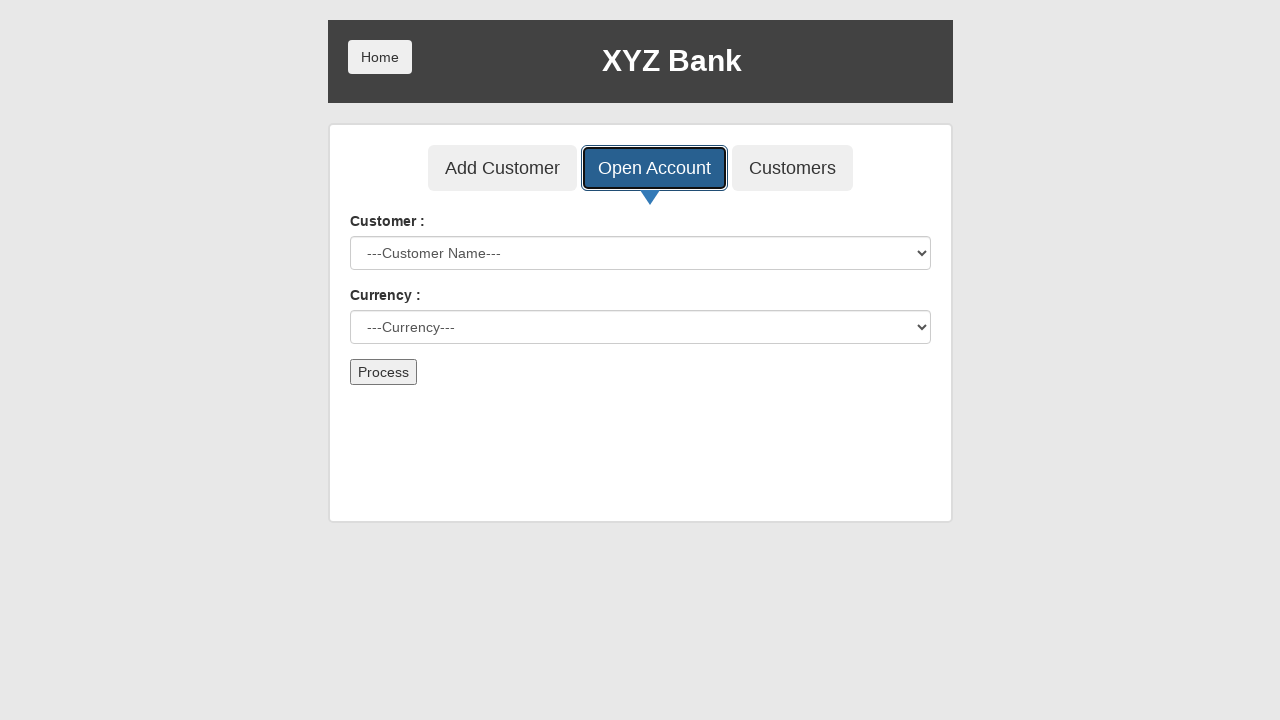